Clicks on the historic information link and verifies navigation to the history page

Starting URL: http://www.99-bottles-of-beer.net/

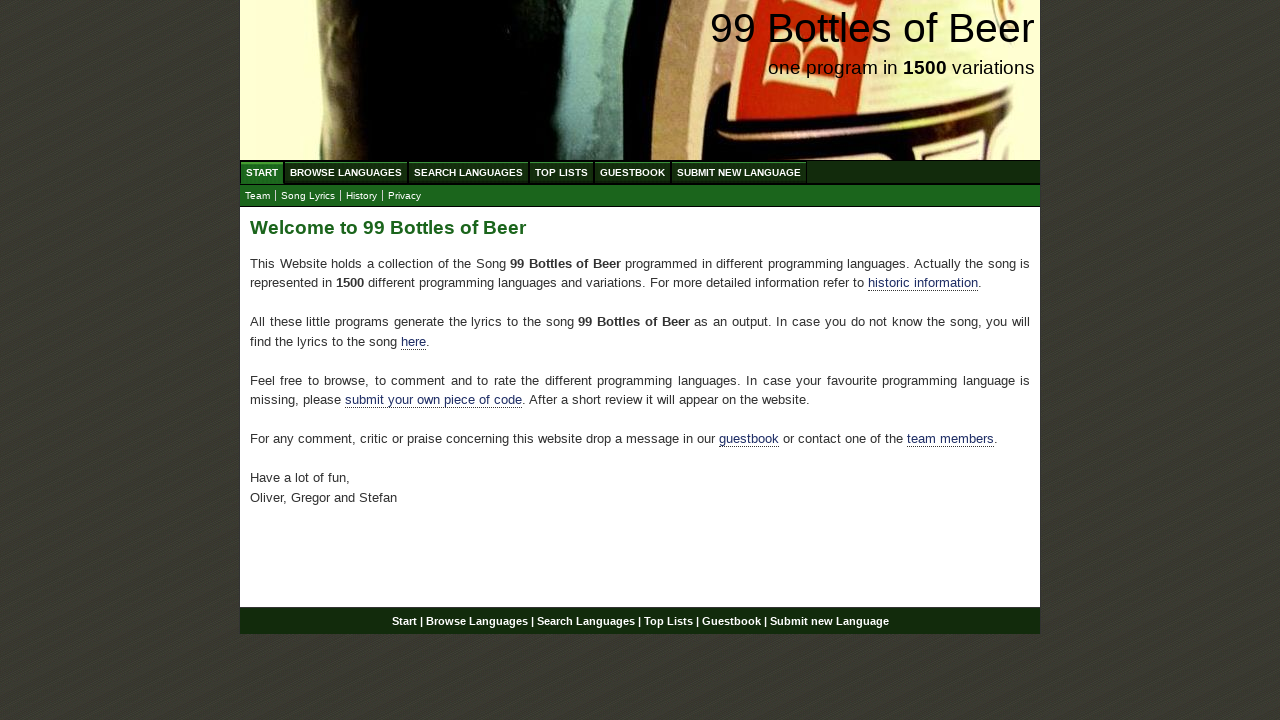

Clicked on historic information link at (923, 283) on text=historic information
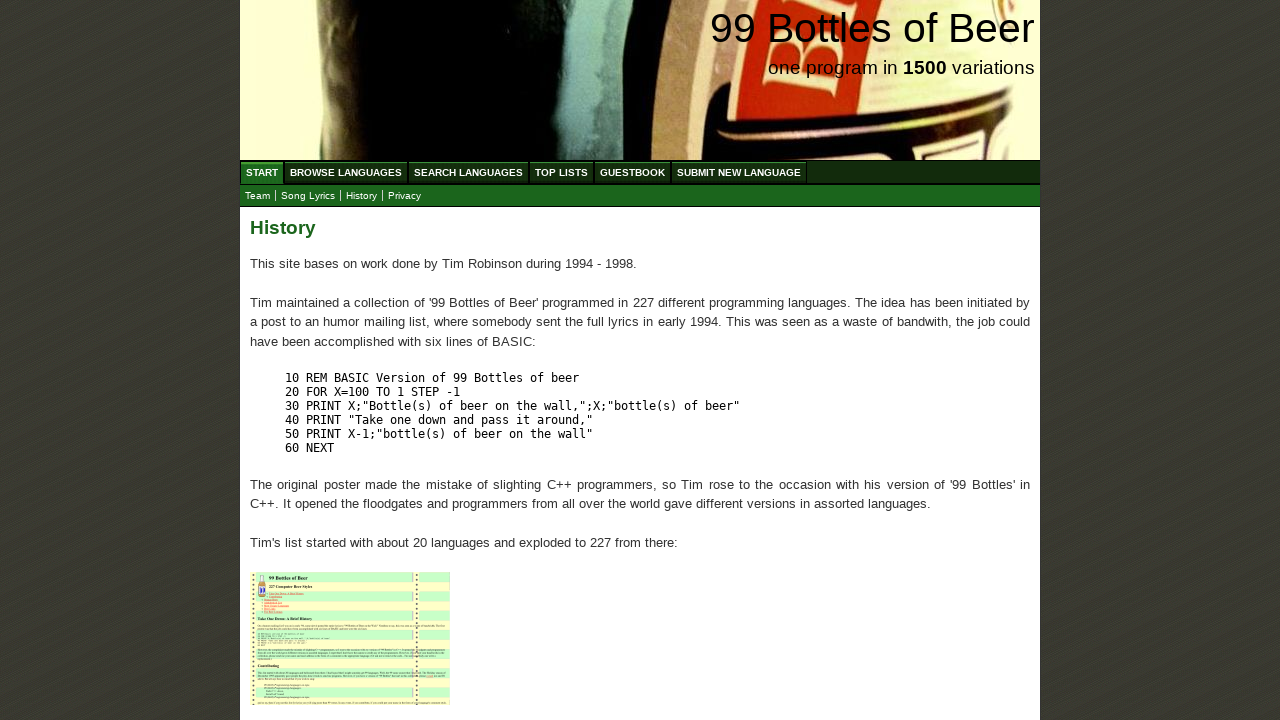

Verified navigation to history page URL
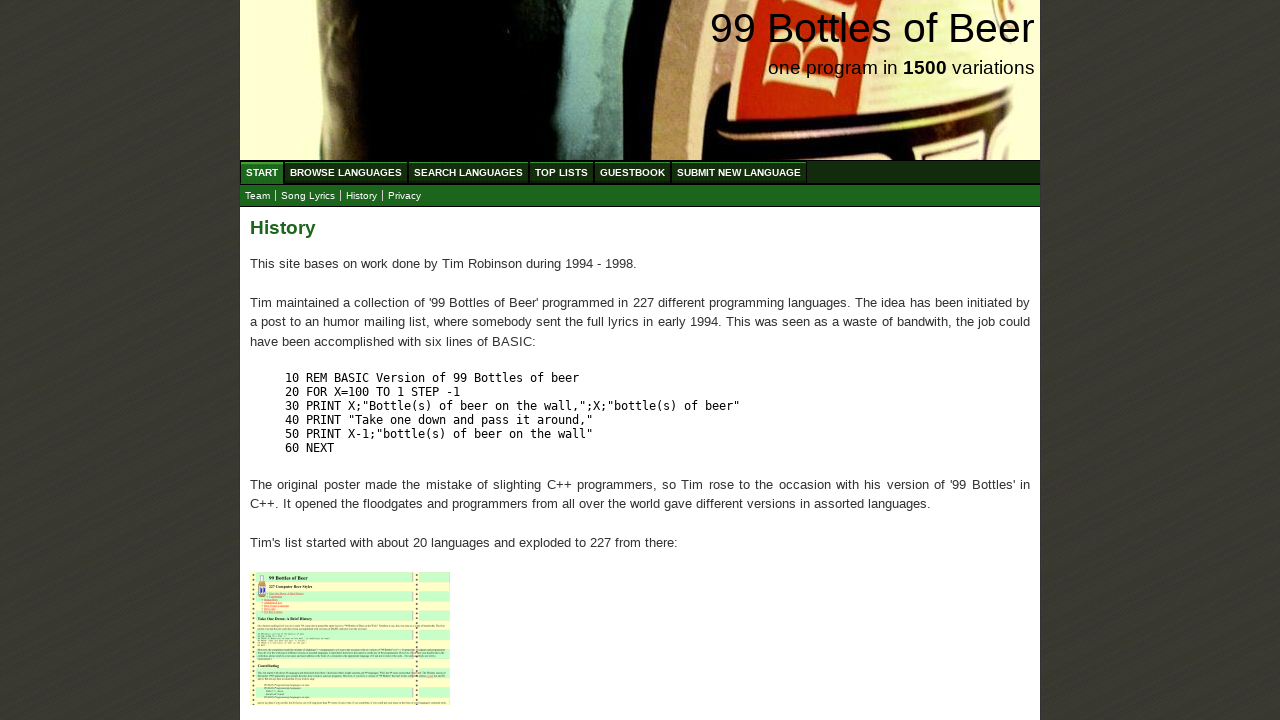

Retrieved page header text
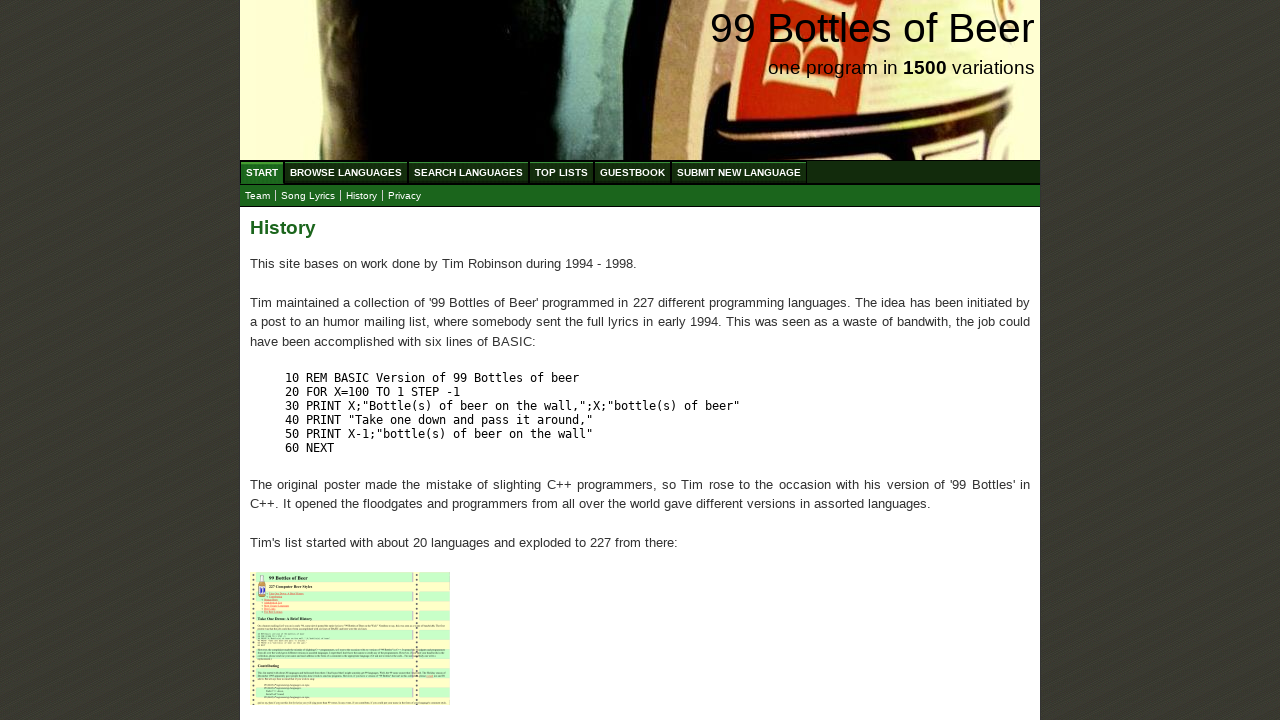

Verified page header is 'History'
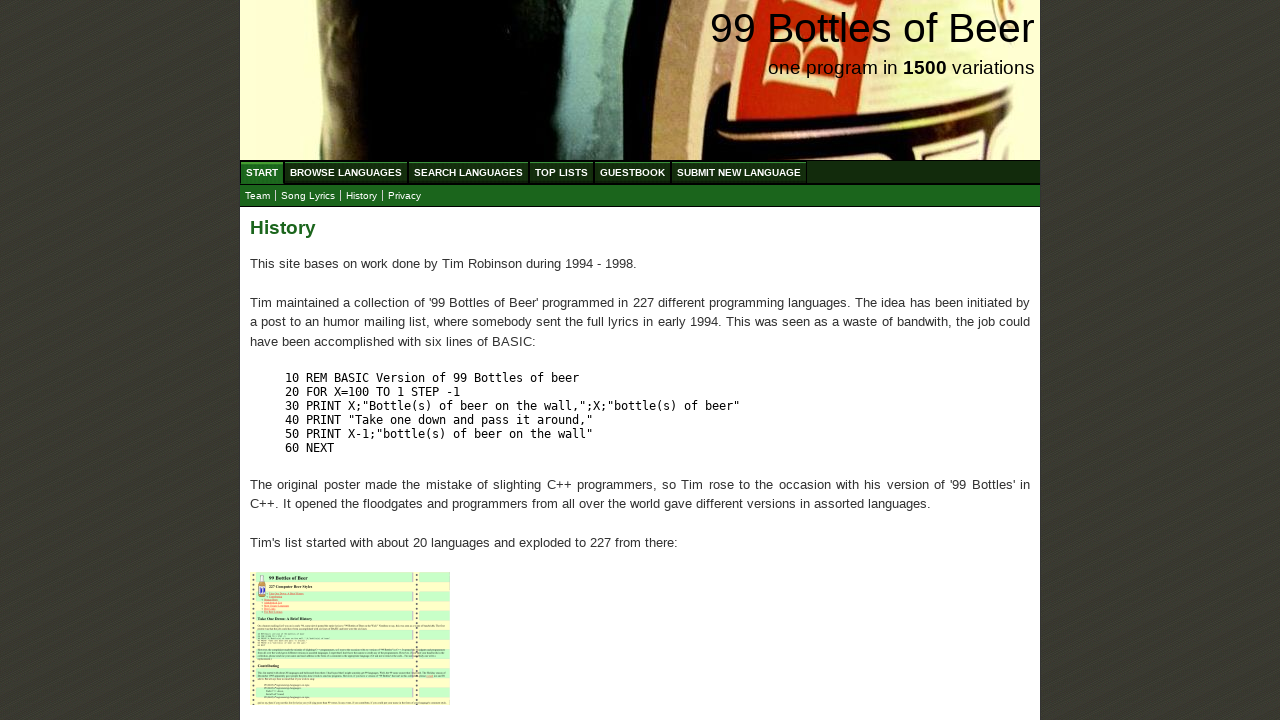

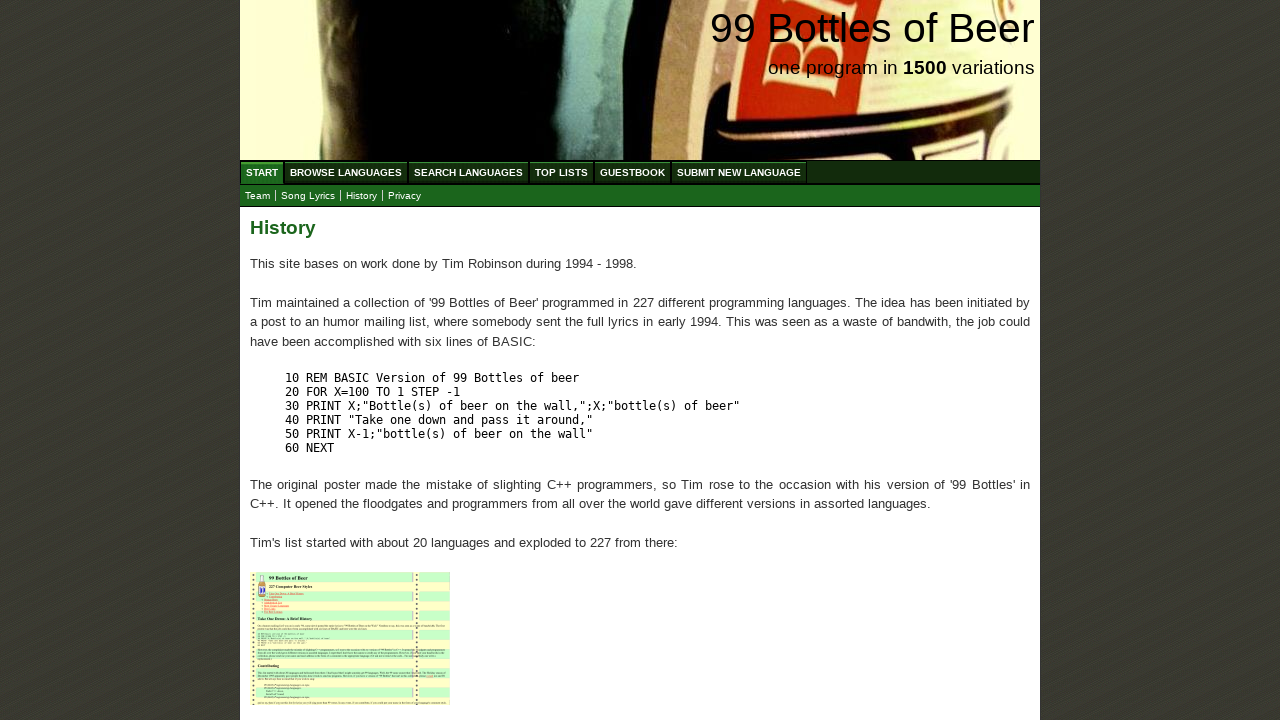